Tests a WordPress themes demo site by cycling through different device viewport preview modes (desktop, tablet, mobile), selecting a theme from the theme selector dropdown, clicking the purchase button, and navigating back.

Starting URL: https://demo.competethemes.com/

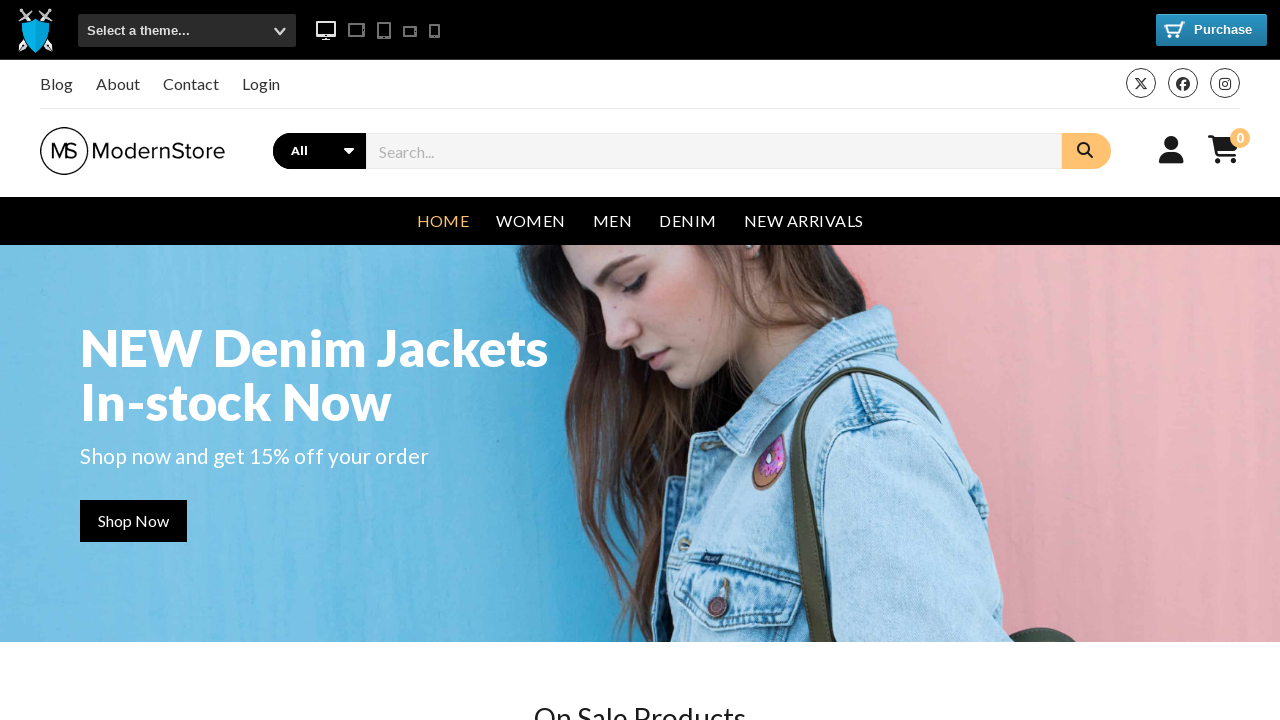

Waited for logo to be visible
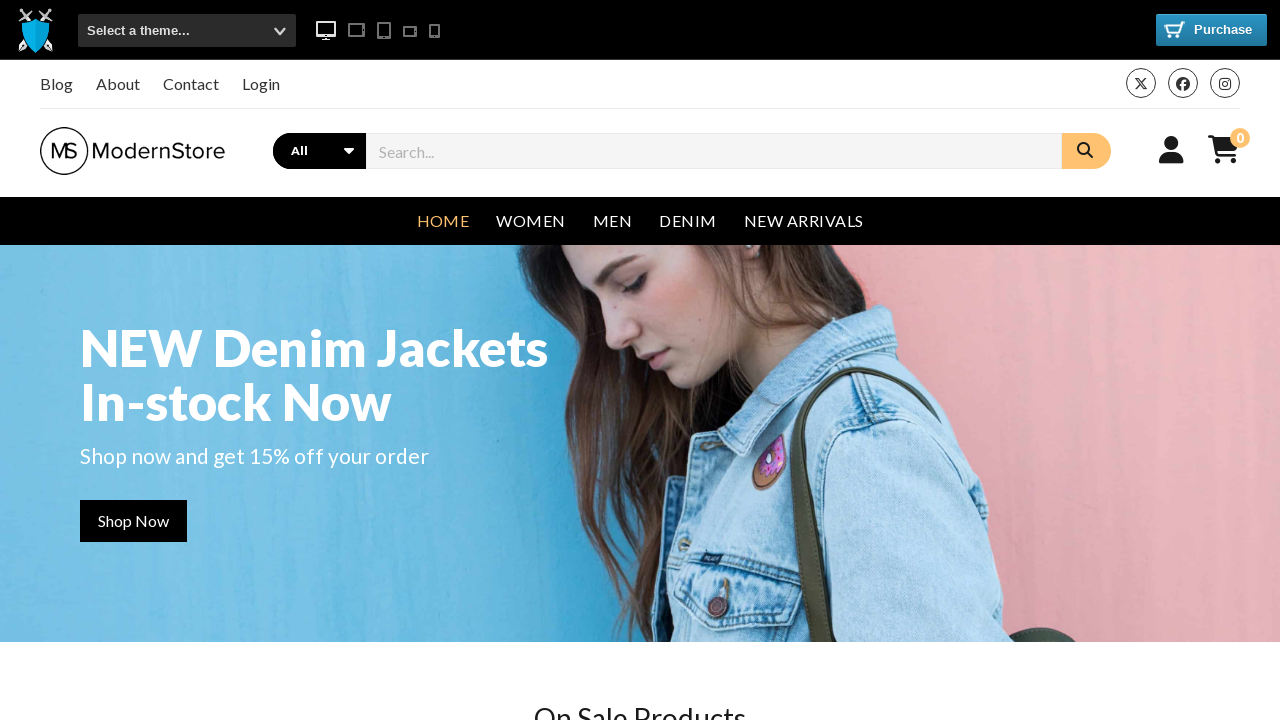

Clicked Desktop Version view button at (326, 30) on a[title='View Desktop Version']
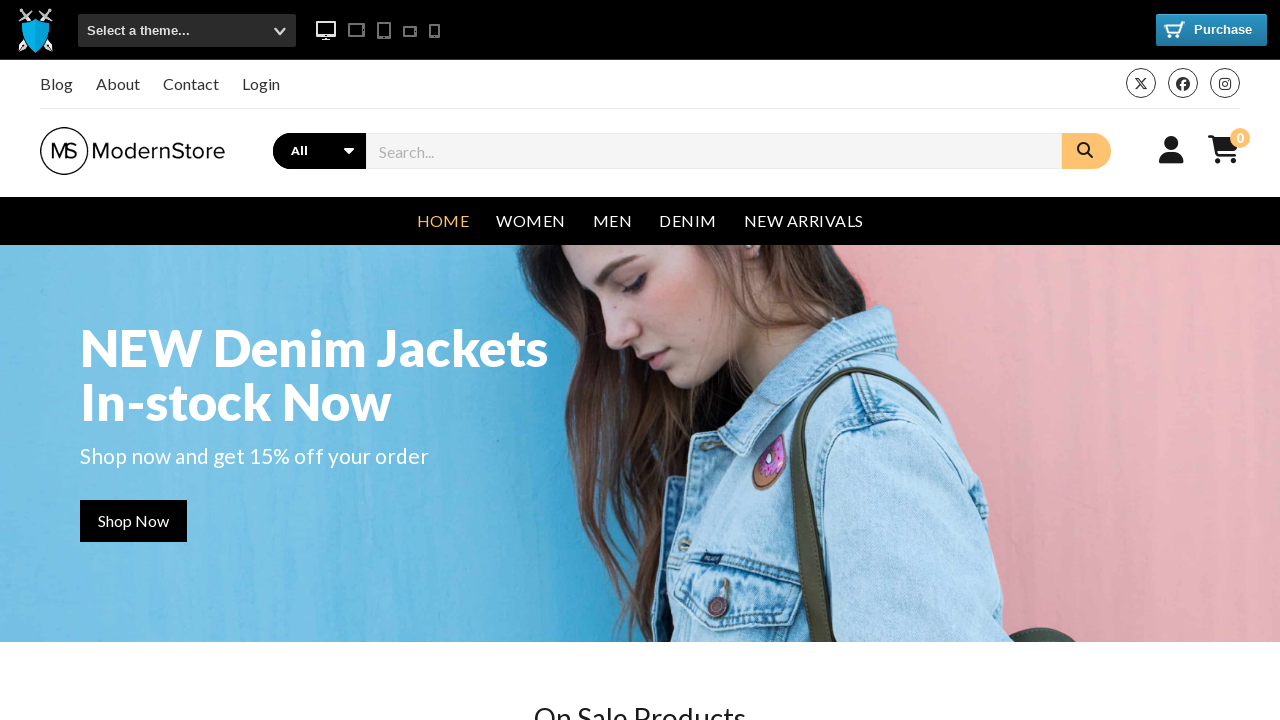

Waited 2 seconds for desktop view to load
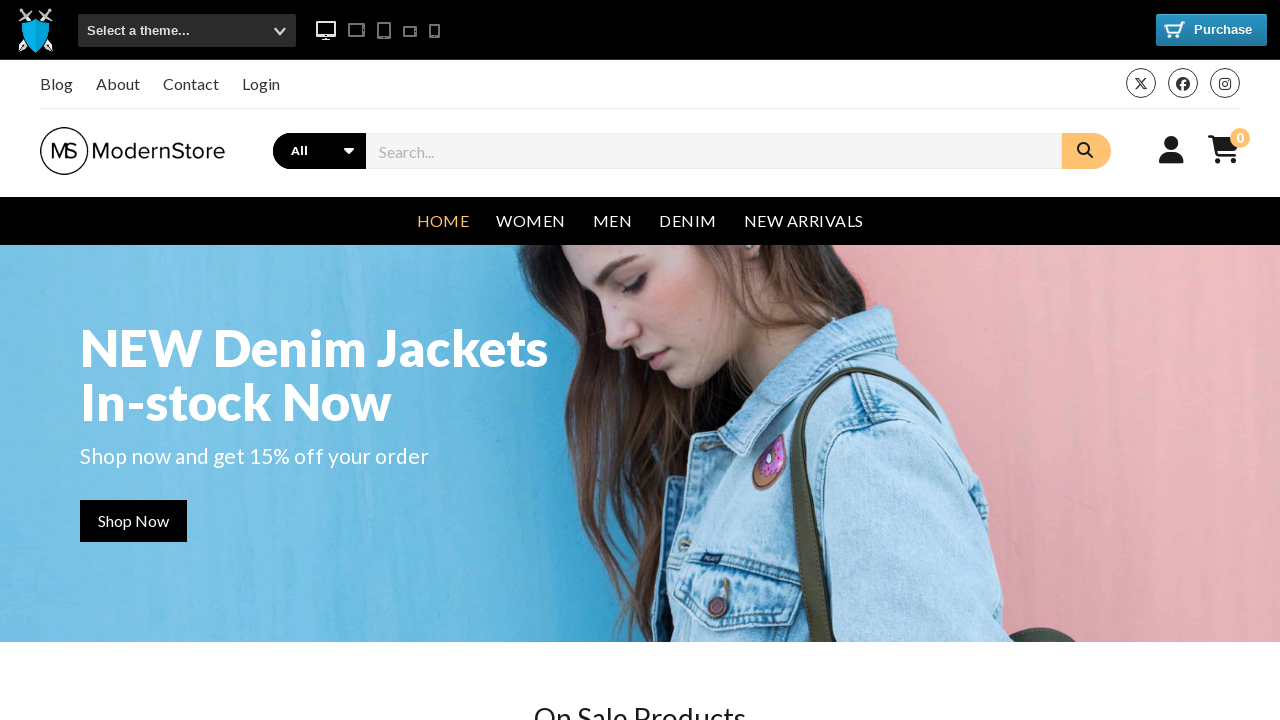

Clicked Tablet Landscape view button at (357, 30) on a[title='View Tablet Landscape (1024x768)']
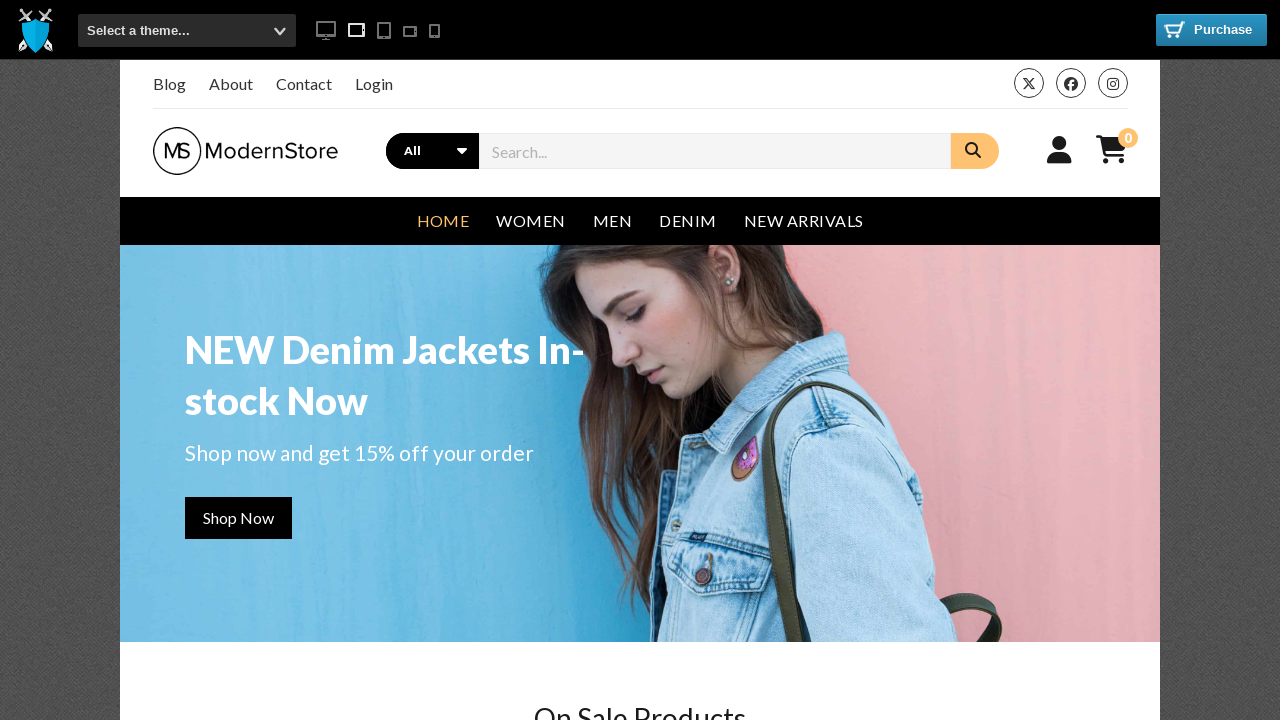

Waited 2 seconds for tablet landscape view to load
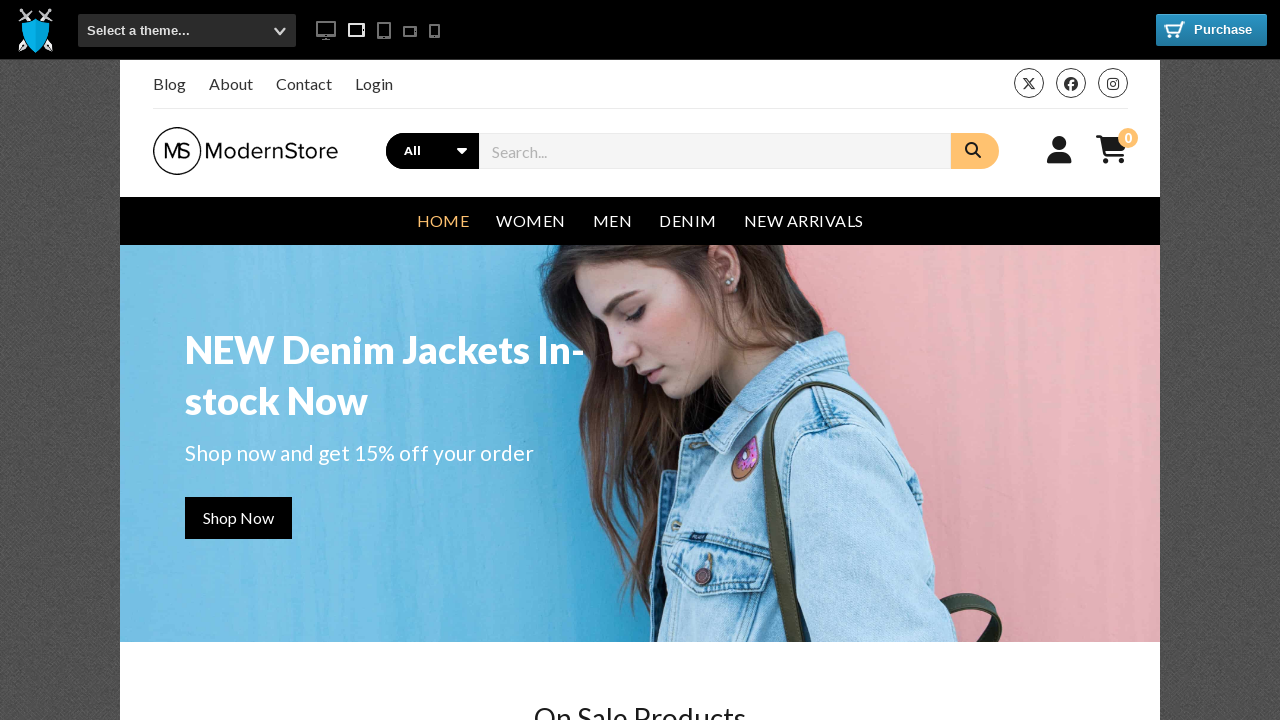

Clicked Tablet Portrait view button at (384, 30) on a[title='View Tablet Portrait (768x1024)']
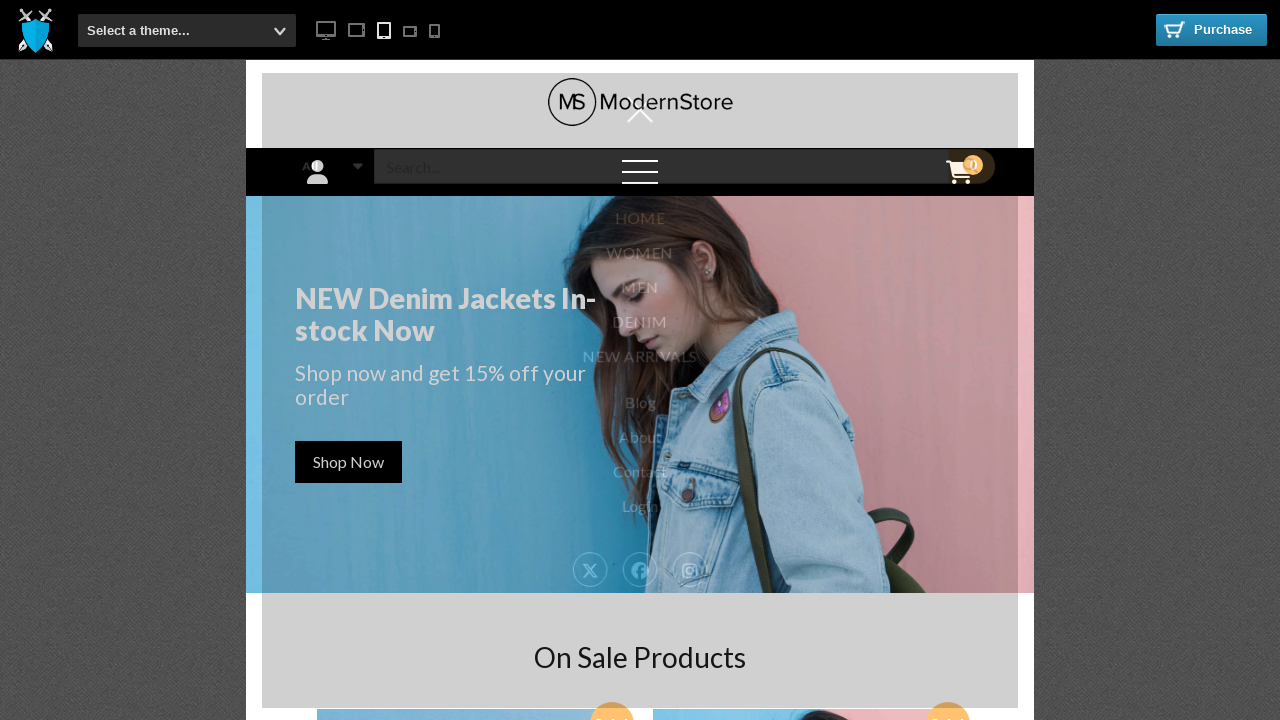

Waited 2 seconds for tablet portrait view to load
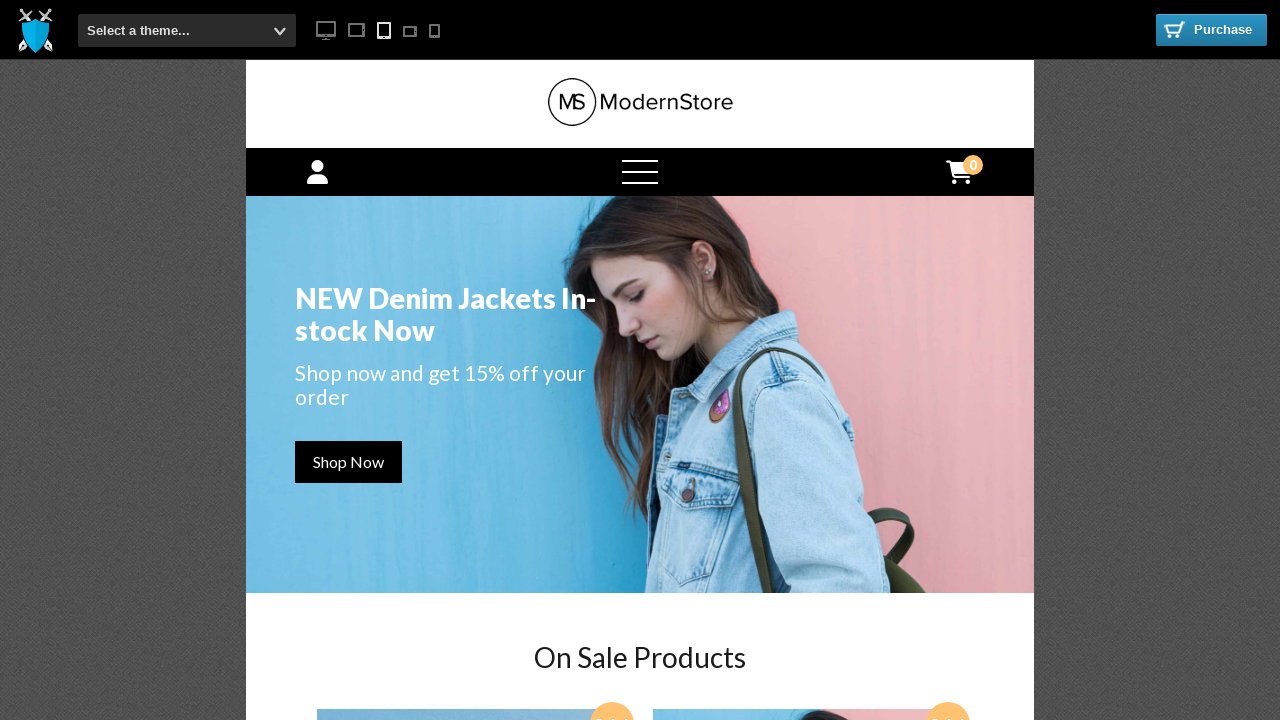

Clicked Mobile Landscape view button at (410, 32) on a[title='View Mobile Landscape (480x320)']
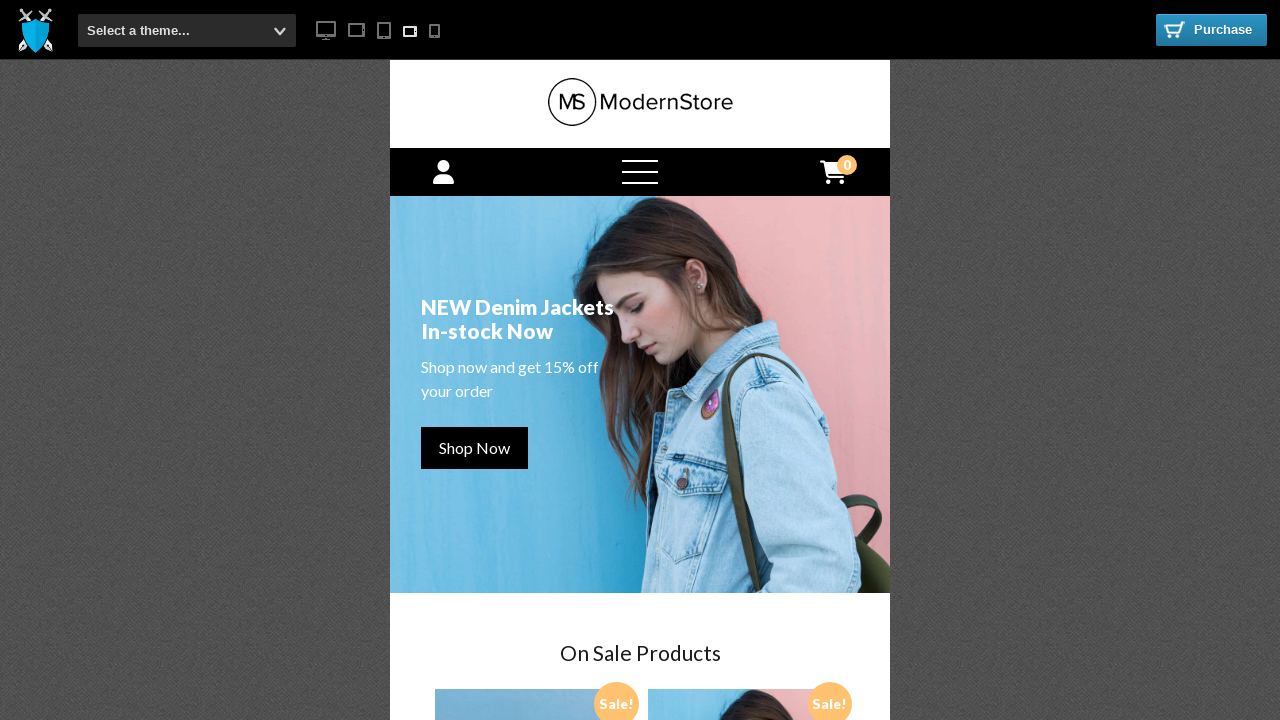

Waited 2 seconds for mobile landscape view to load
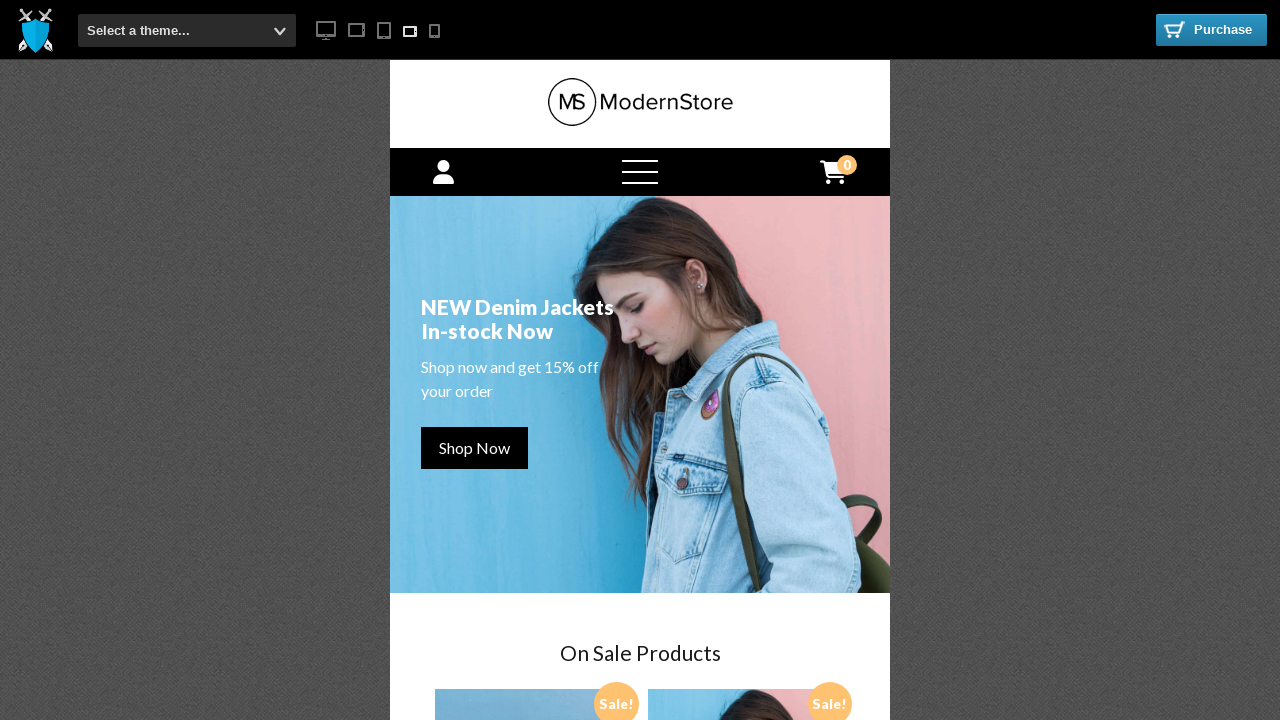

Clicked Mobile Portrait view button at (435, 31) on a[title='View Mobile Portrait (320x480)']
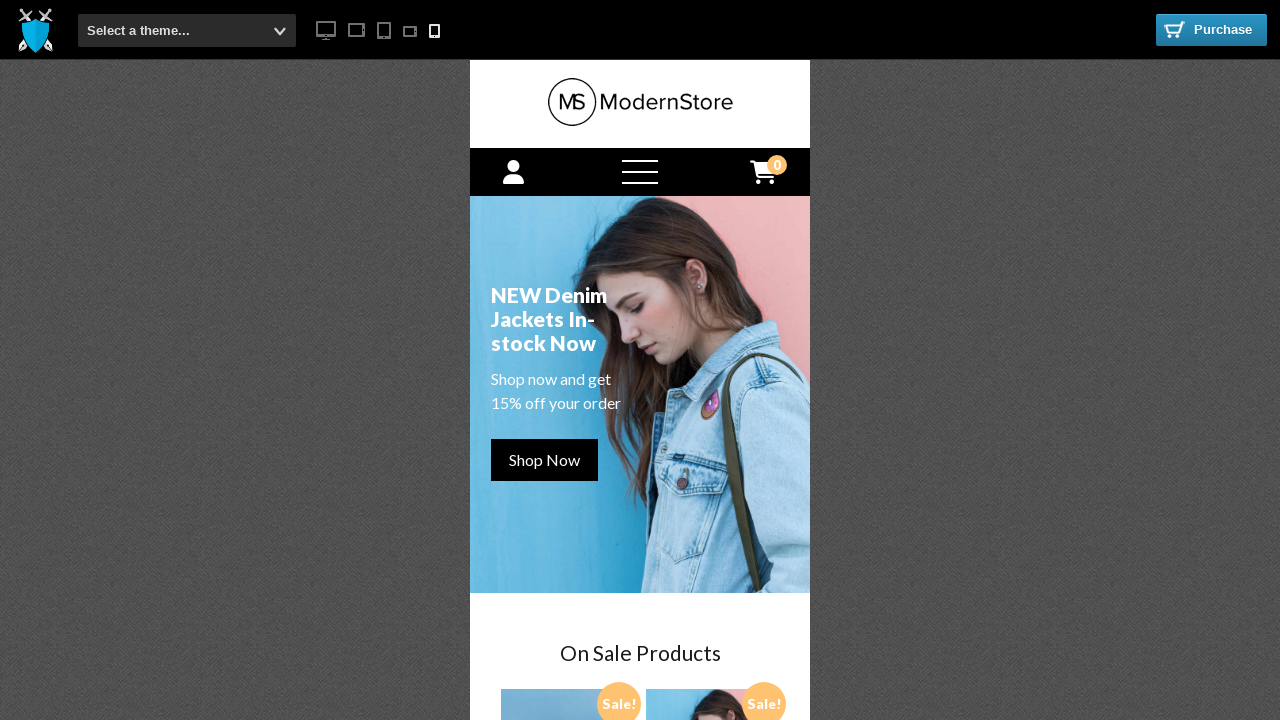

Waited 2 seconds for mobile portrait view to load
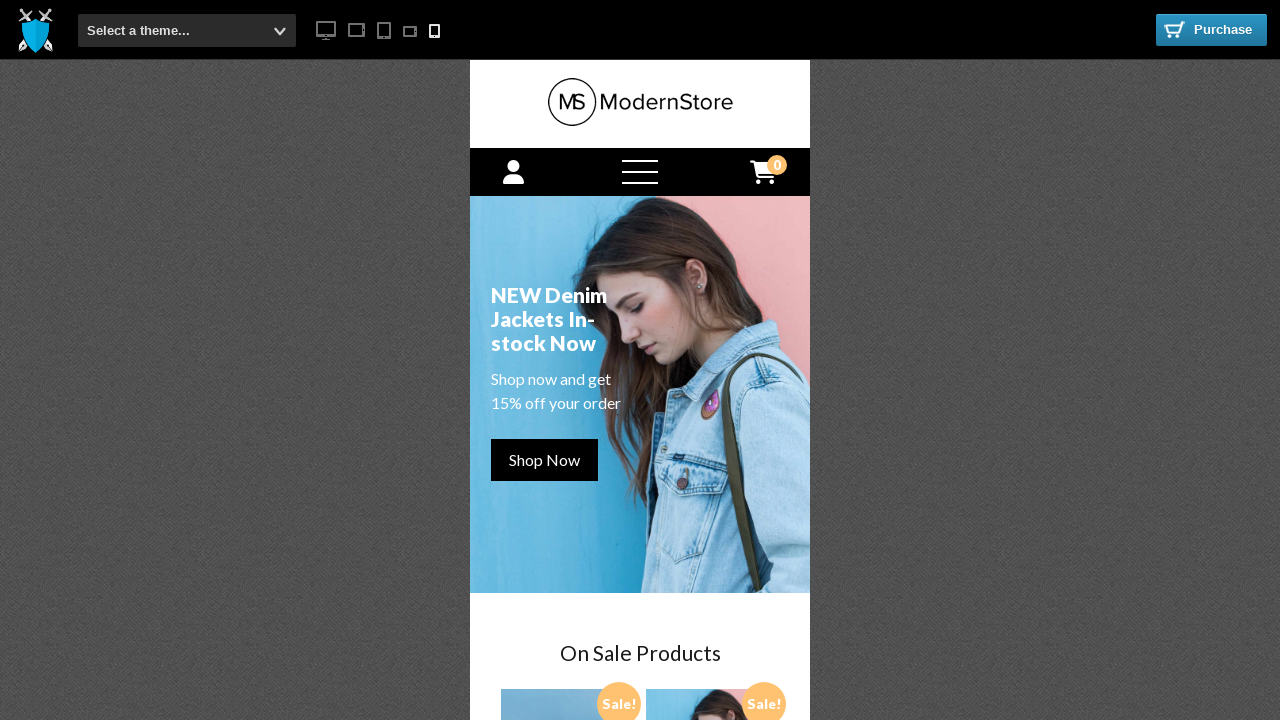

Opened theme selector dropdown at (187, 30) on a#theme_select
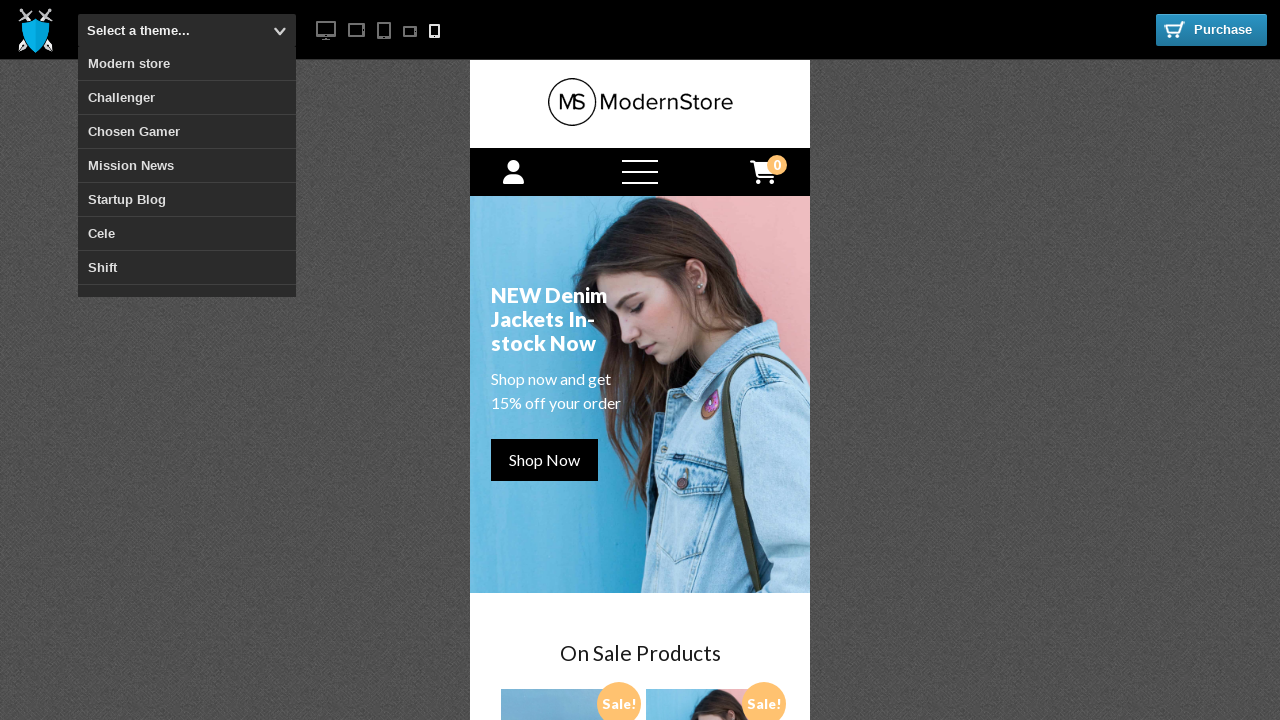

Selected 'Modern store' theme from dropdown at (187, 64) on a:text('Modern store')
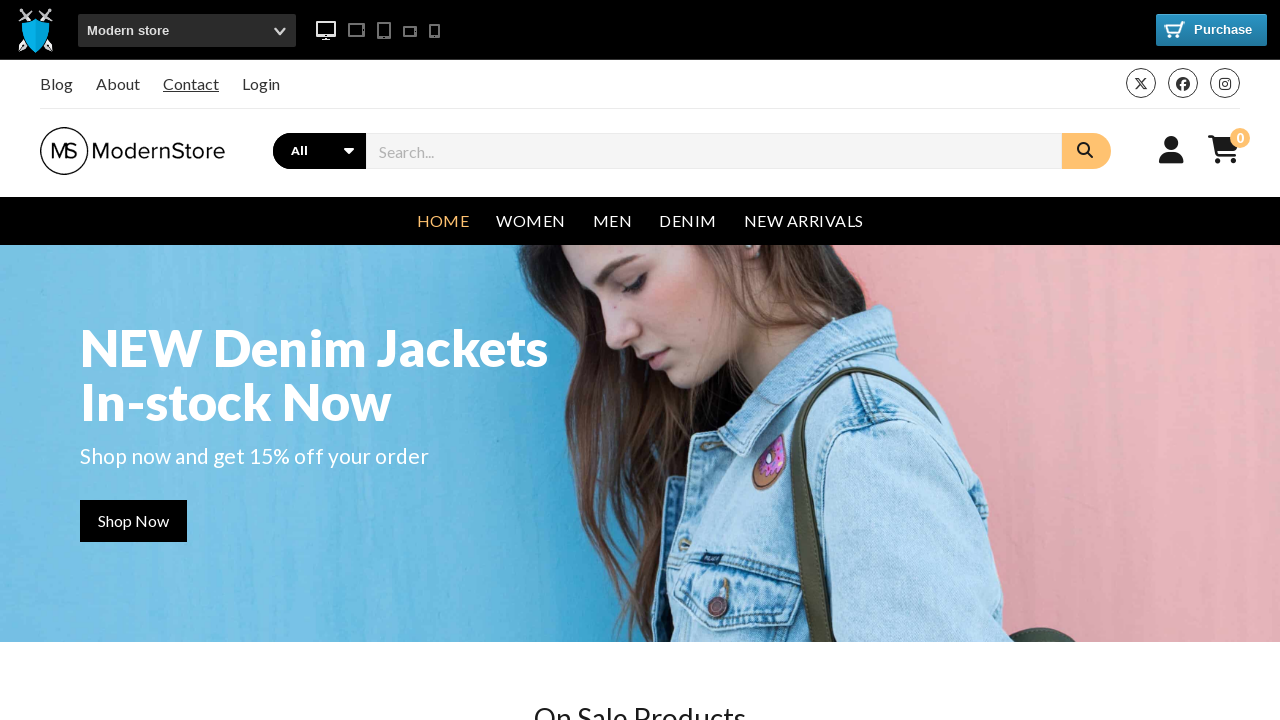

Clicked Purchase button at (1212, 30) on a:text('Purchase')
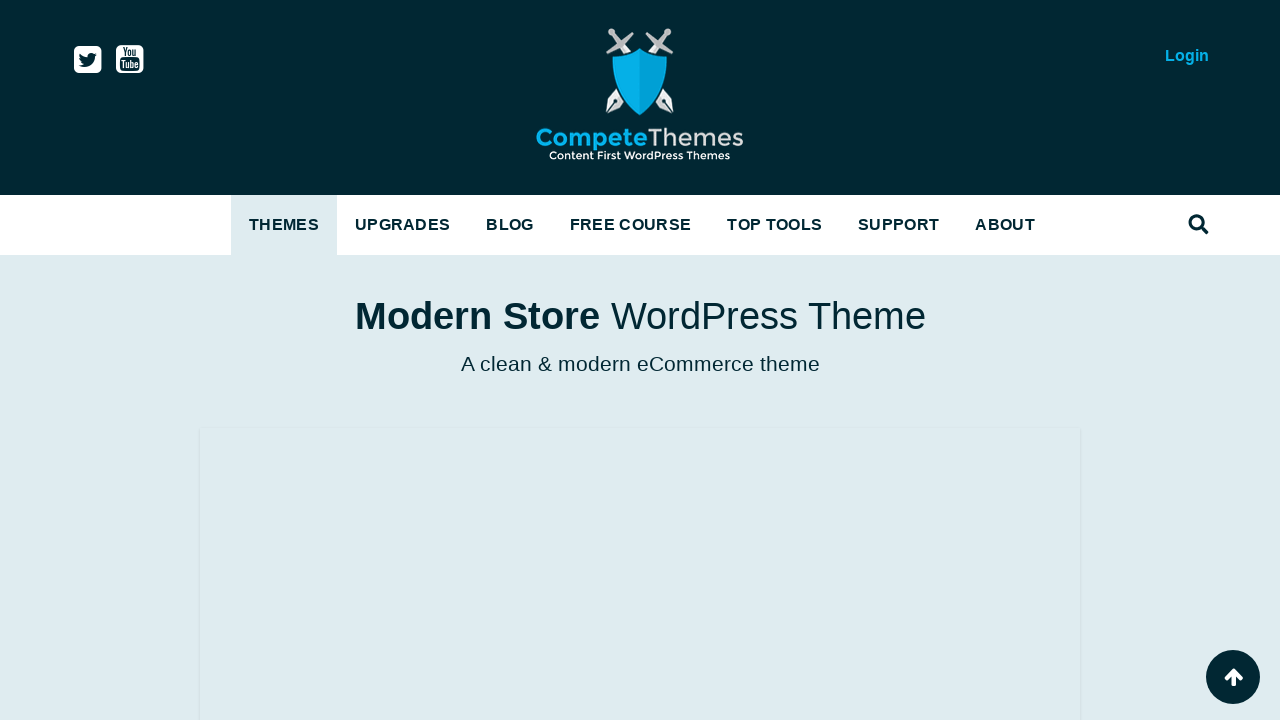

Waited 2 seconds after clicking Purchase button
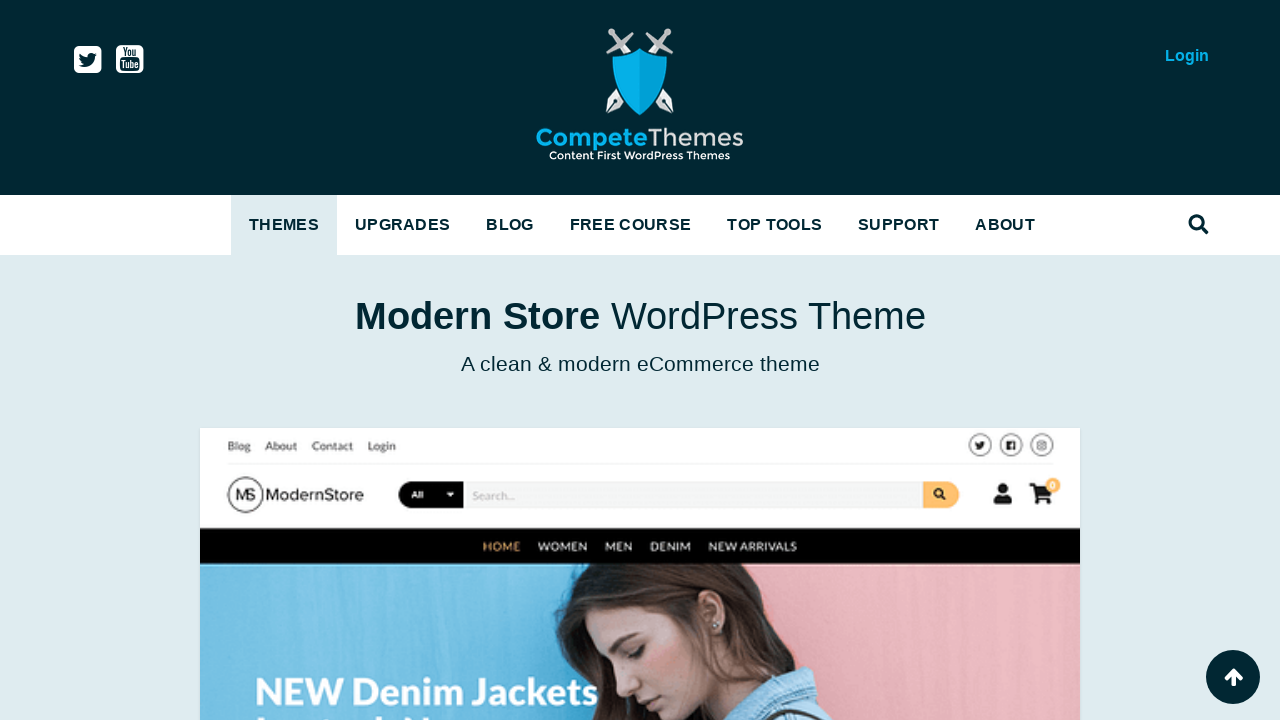

Navigated back to previous page
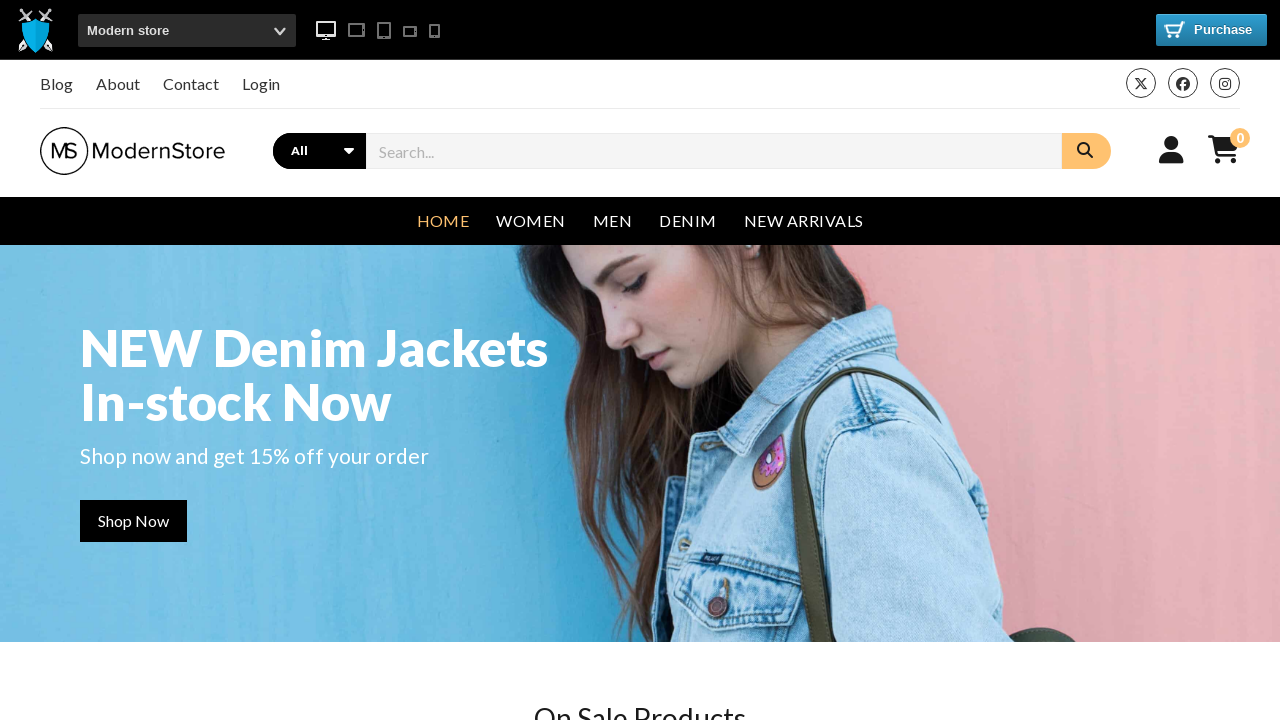

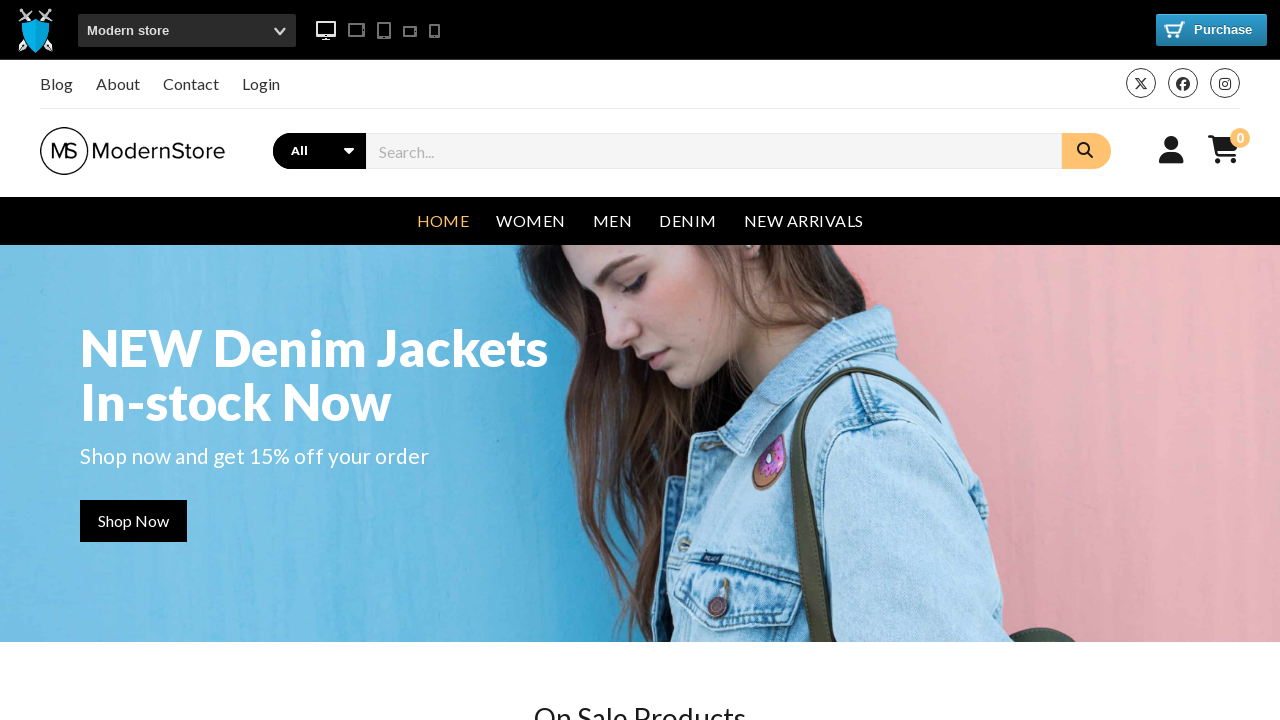